Tests double-clicking on an element and verifies the double-click status

Starting URL: https://www.selenium.dev/selenium/web/mouse_interaction.html

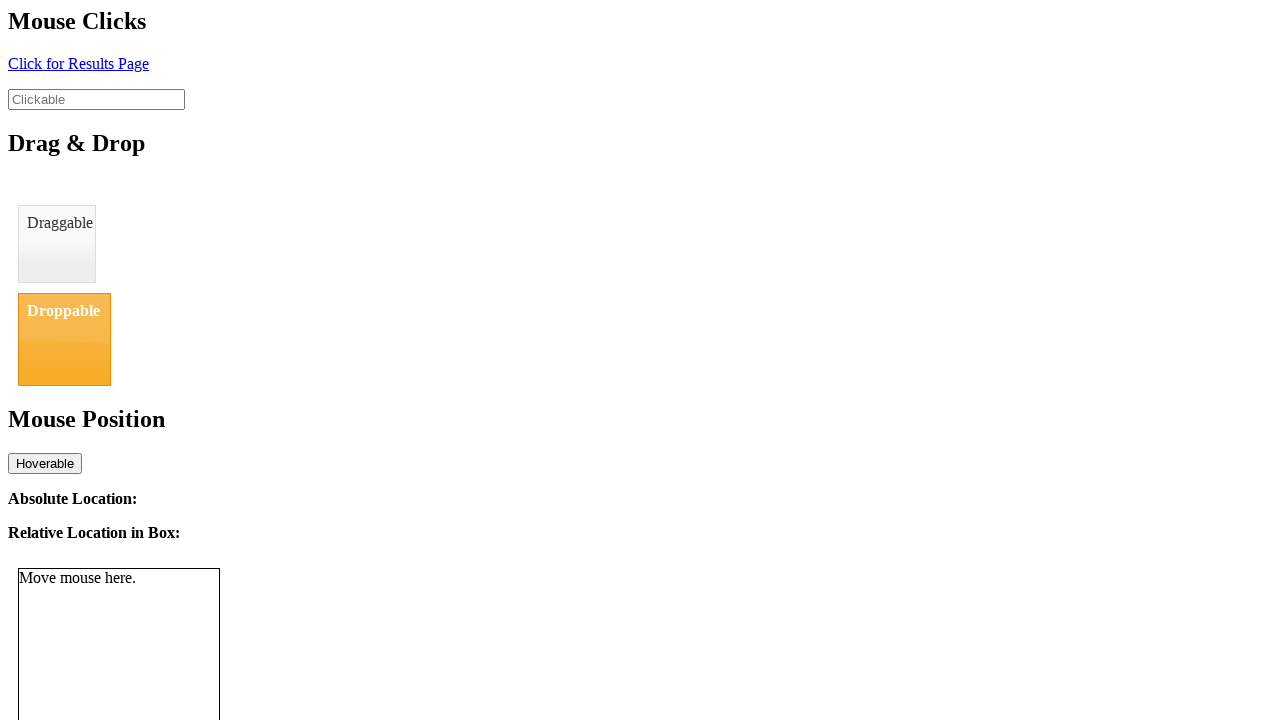

Double-clicked on the clickable element at (96, 99) on #clickable
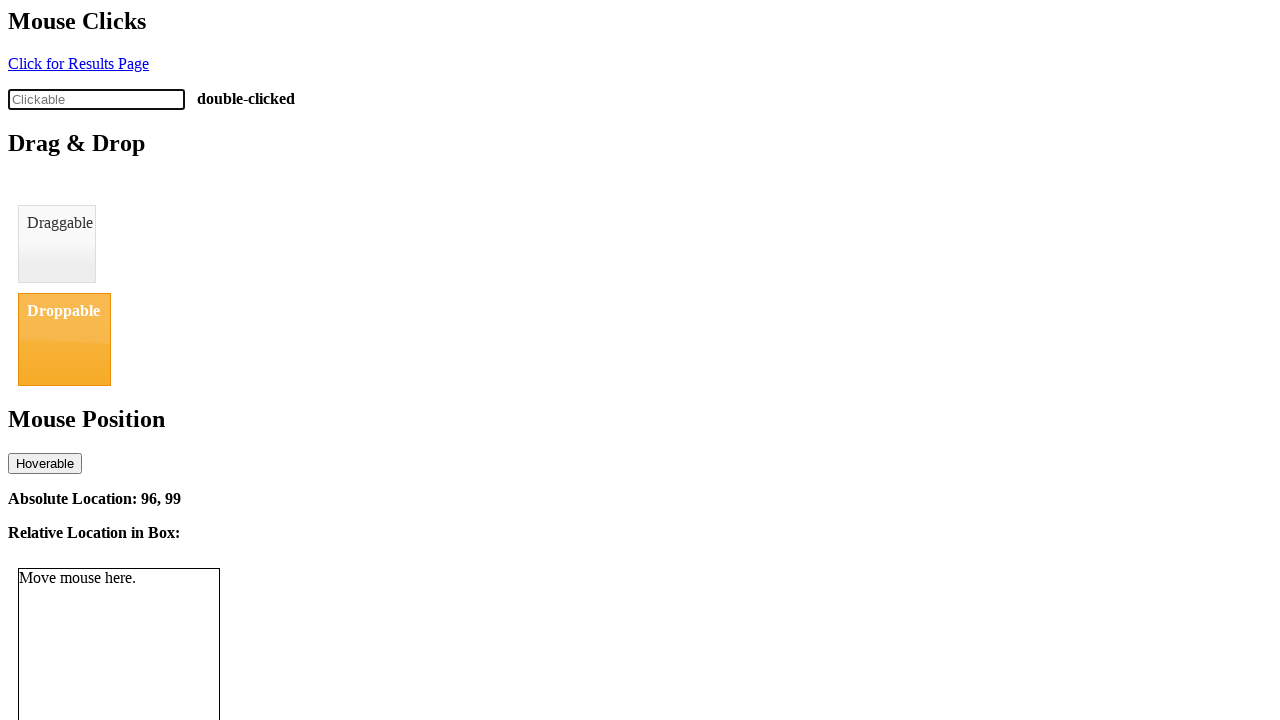

Verified that click status displays 'double-clicked'
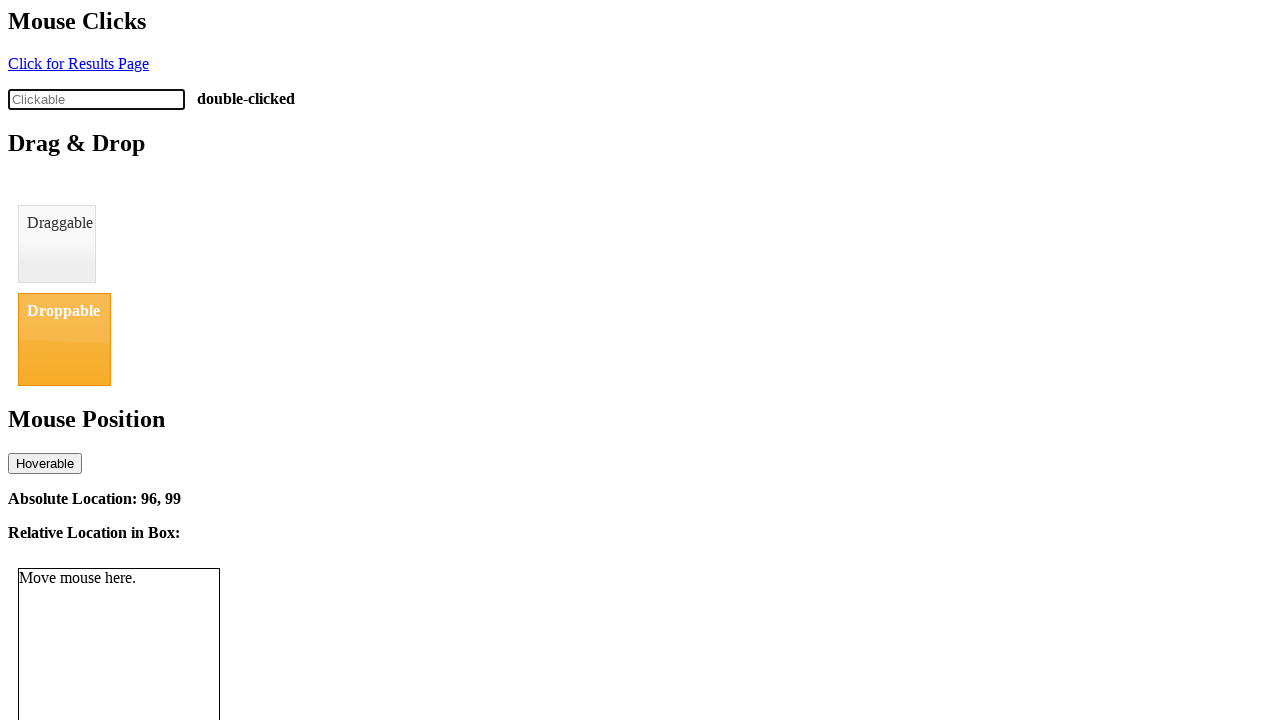

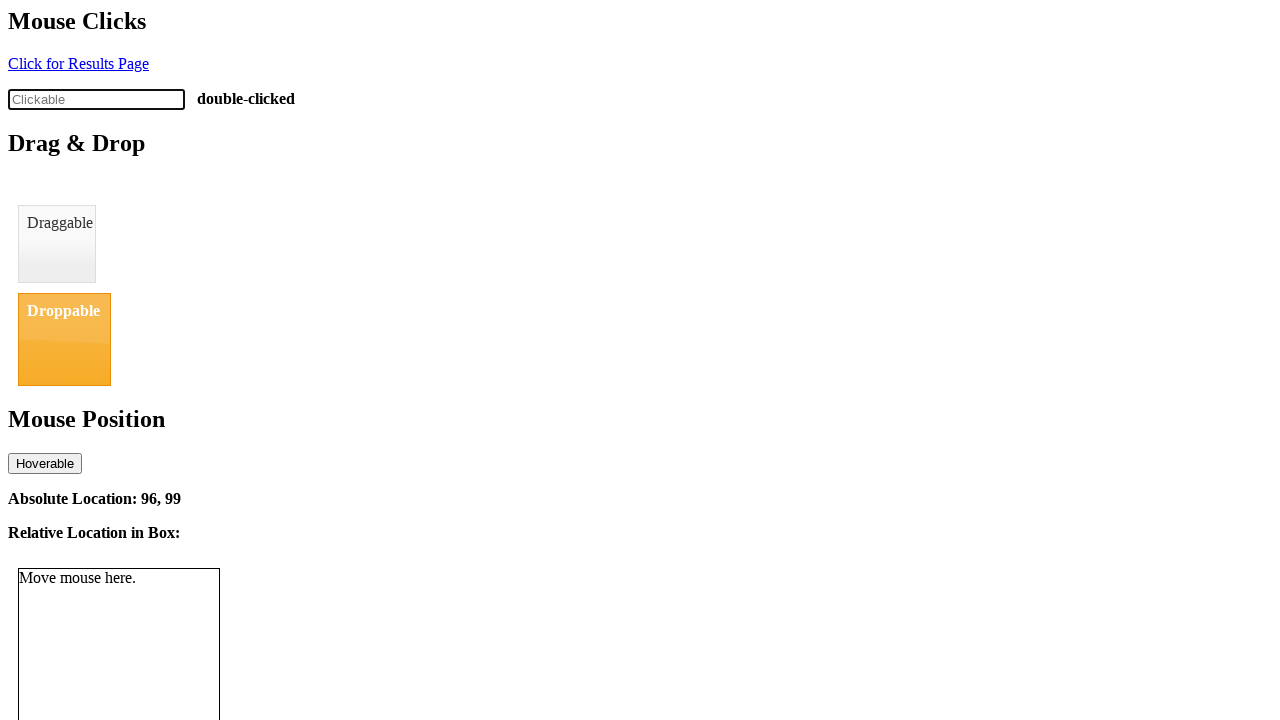